Tests dynamic controls page by clicking the Remove button to remove a checkbox, then waits for and verifies the Add button appears

Starting URL: http://the-internet.herokuapp.com/dynamic_controls

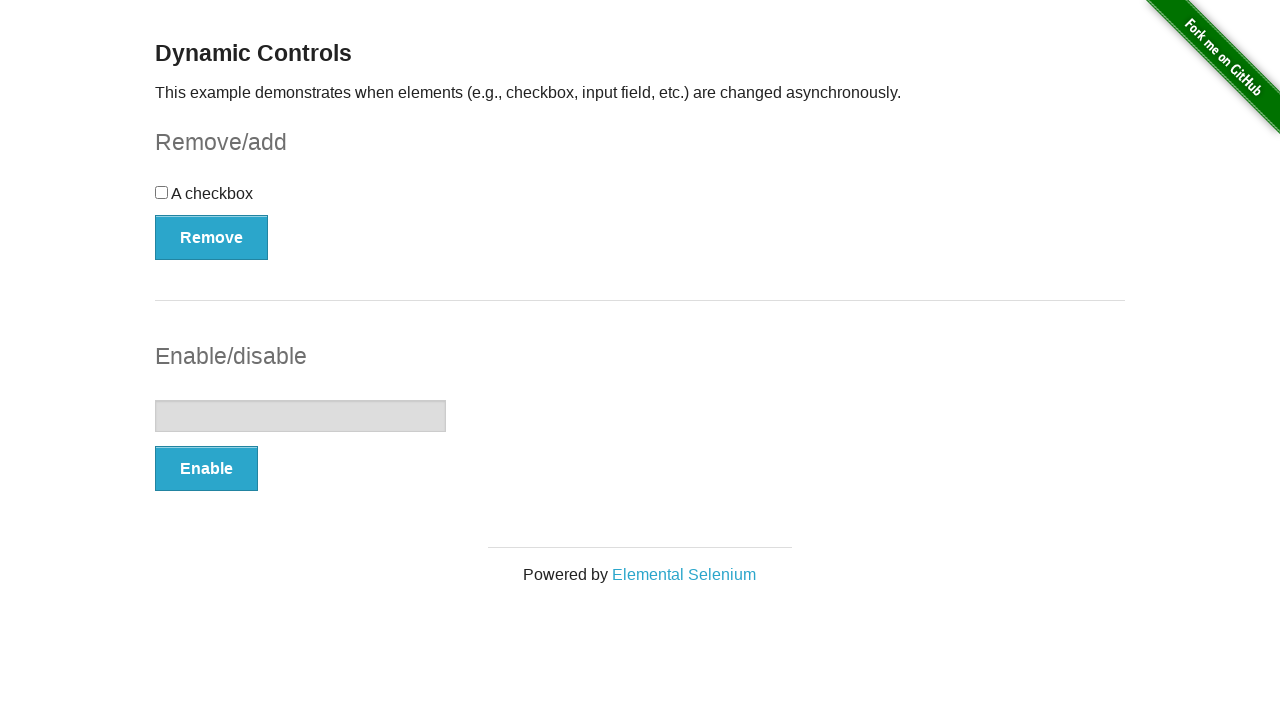

Navigated to dynamic controls page
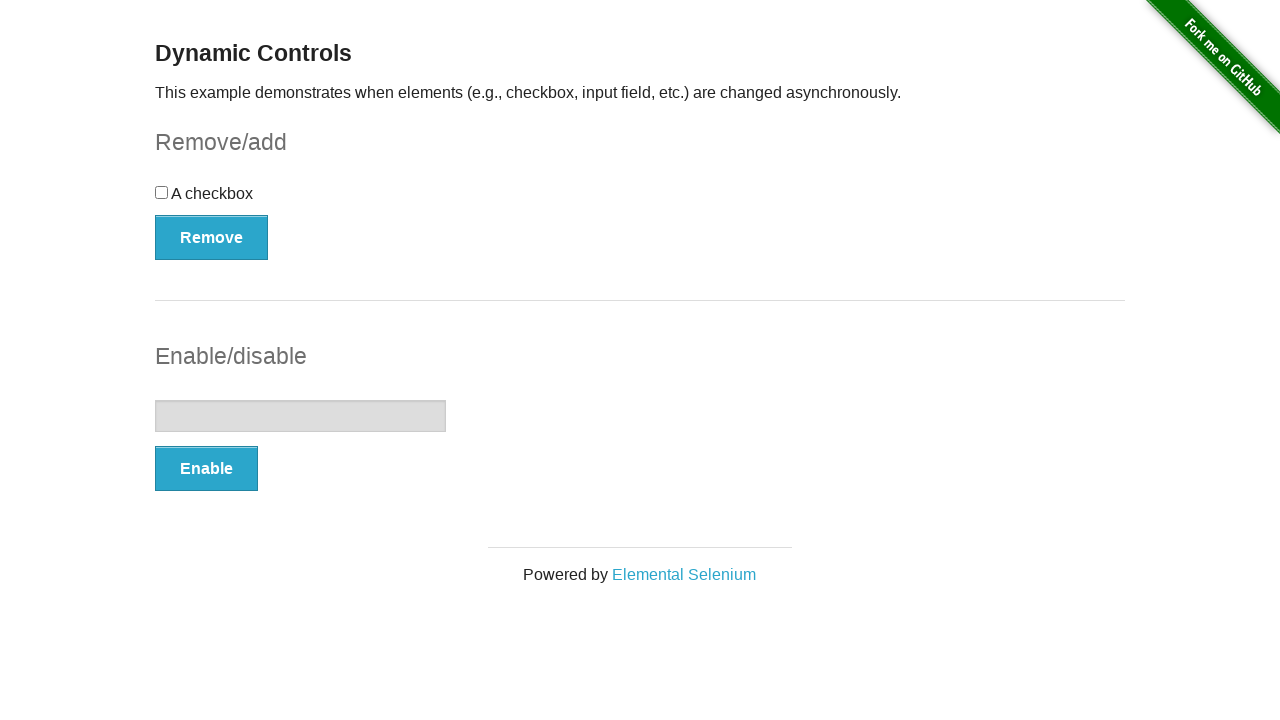

Clicked the Remove button to remove checkbox at (212, 237) on xpath=//*[.='Remove']
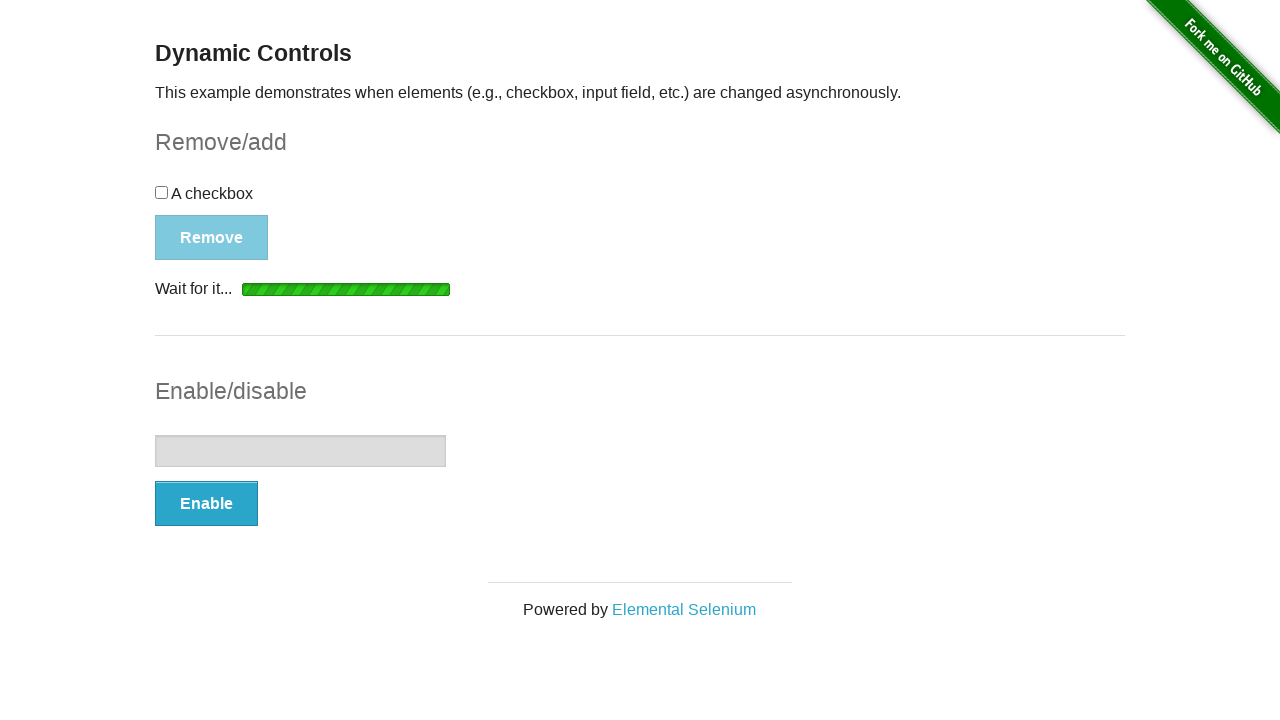

Verified that Add button appeared after checkbox removal
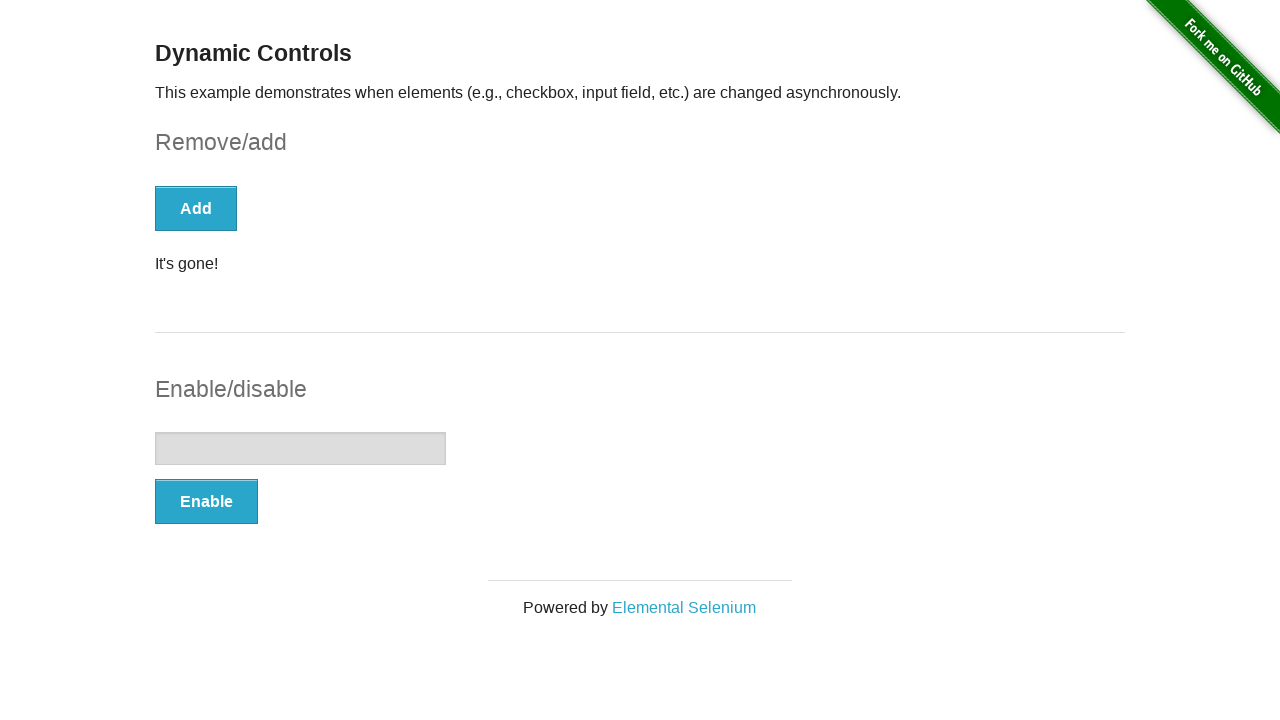

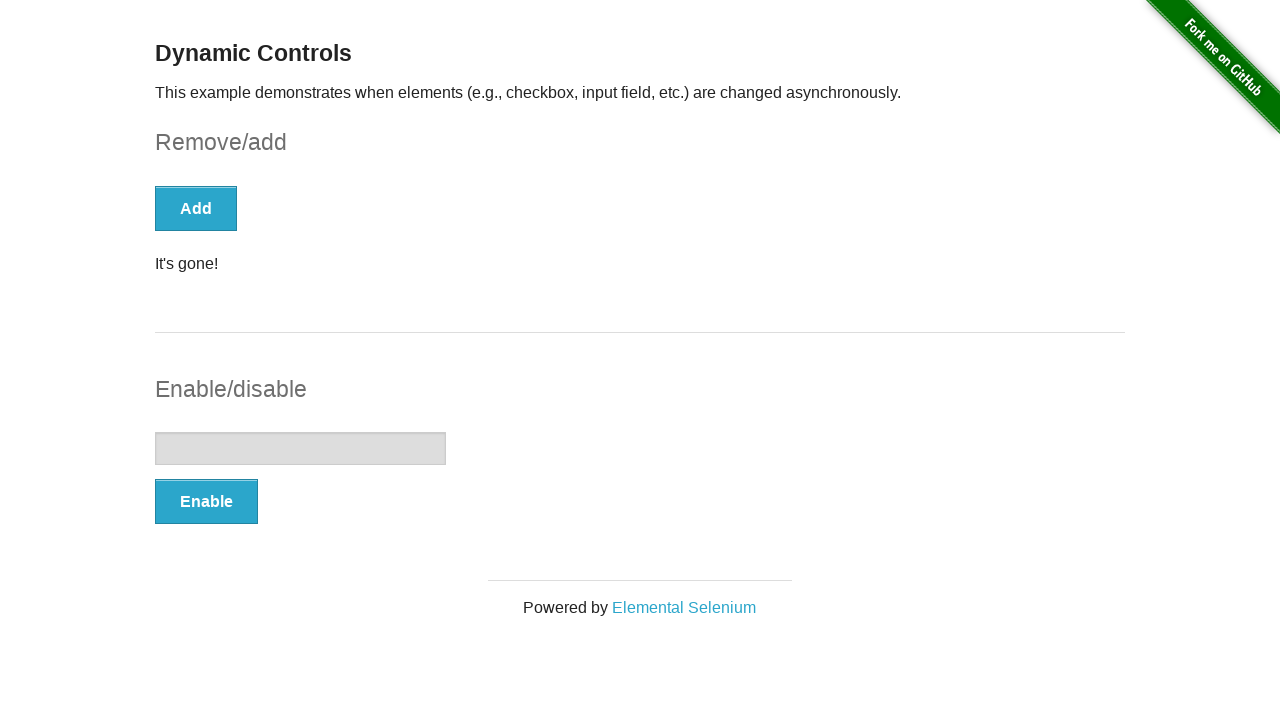